Tests keyboard shortcuts functionality on a text comparison tool by entering text in the first textarea, selecting all text with Ctrl+A, copying with Ctrl+C, tabbing to the second textarea, and pasting with Ctrl+V

Starting URL: https://text-compare.com/

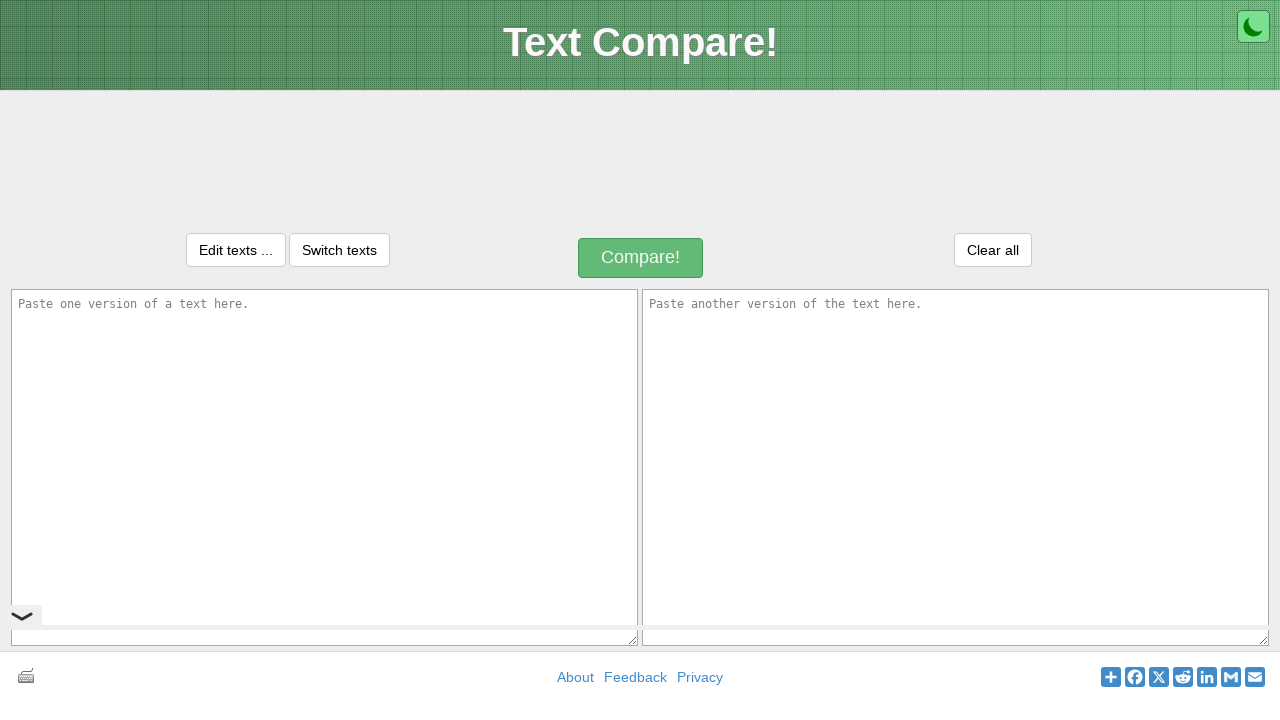

Entered 'WELCOME' text in the first textarea on textarea#inputText1
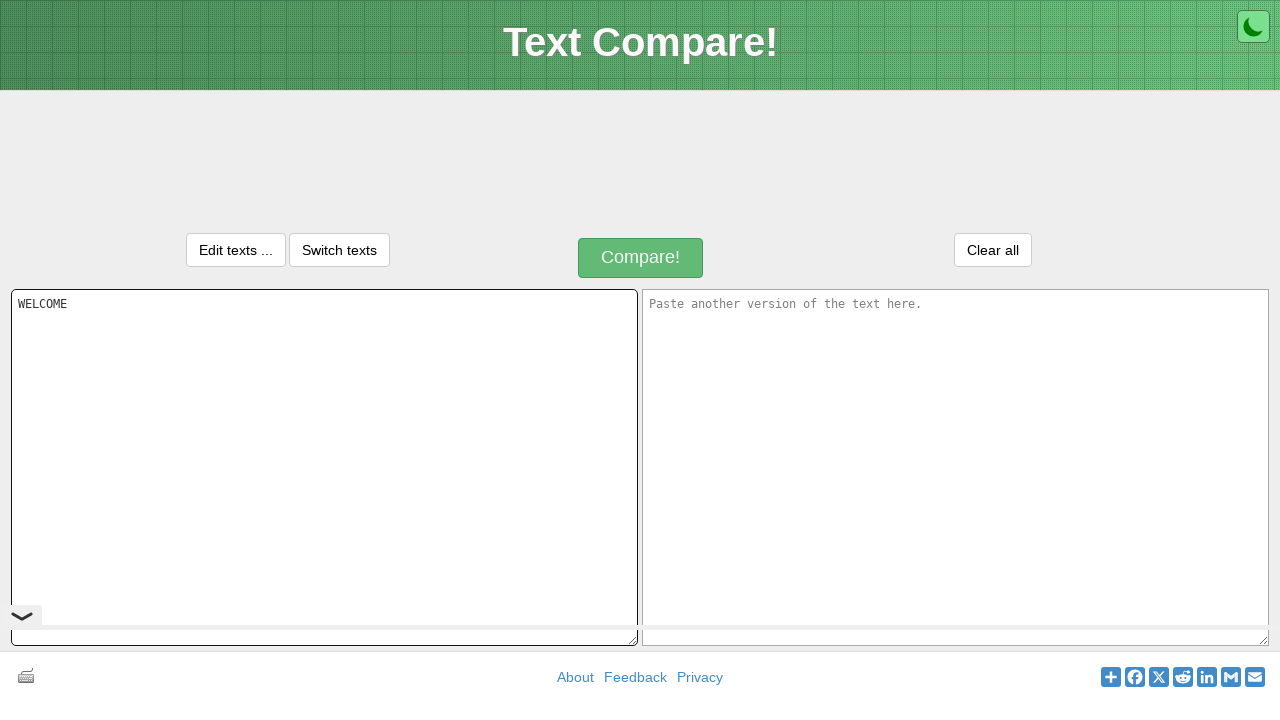

Selected all text in first textarea using Ctrl+A
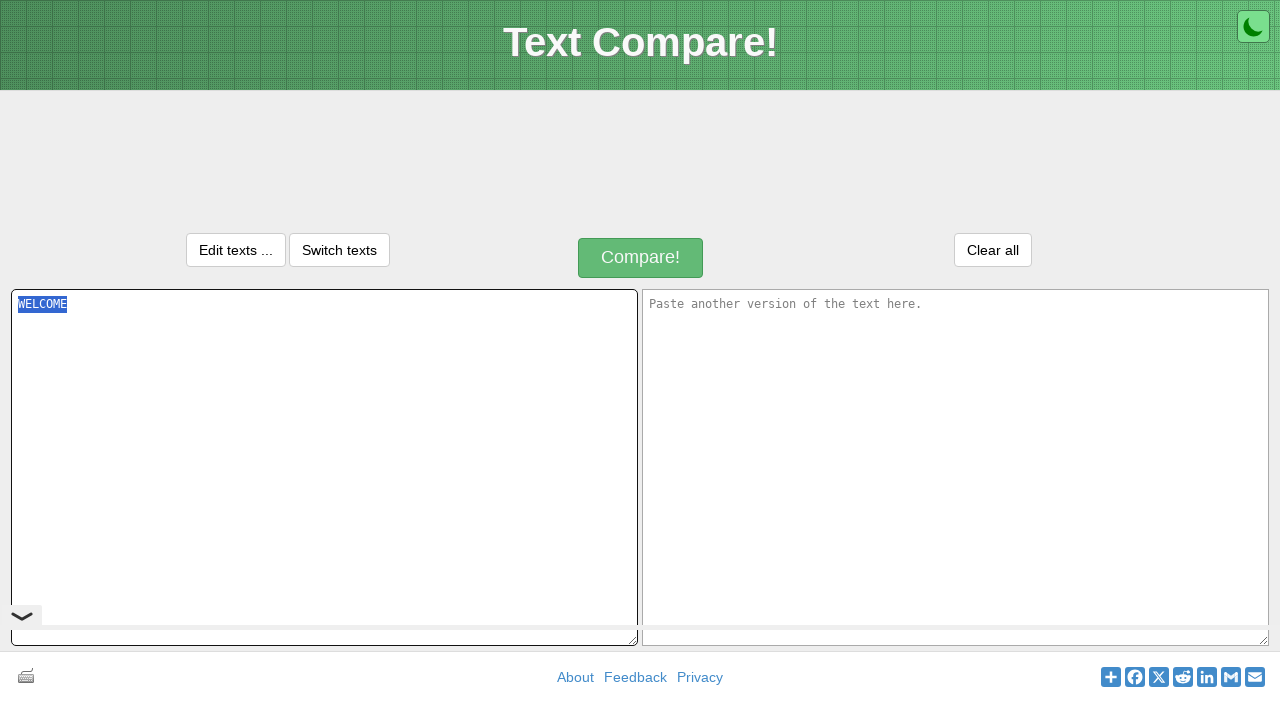

Copied selected text using Ctrl+C
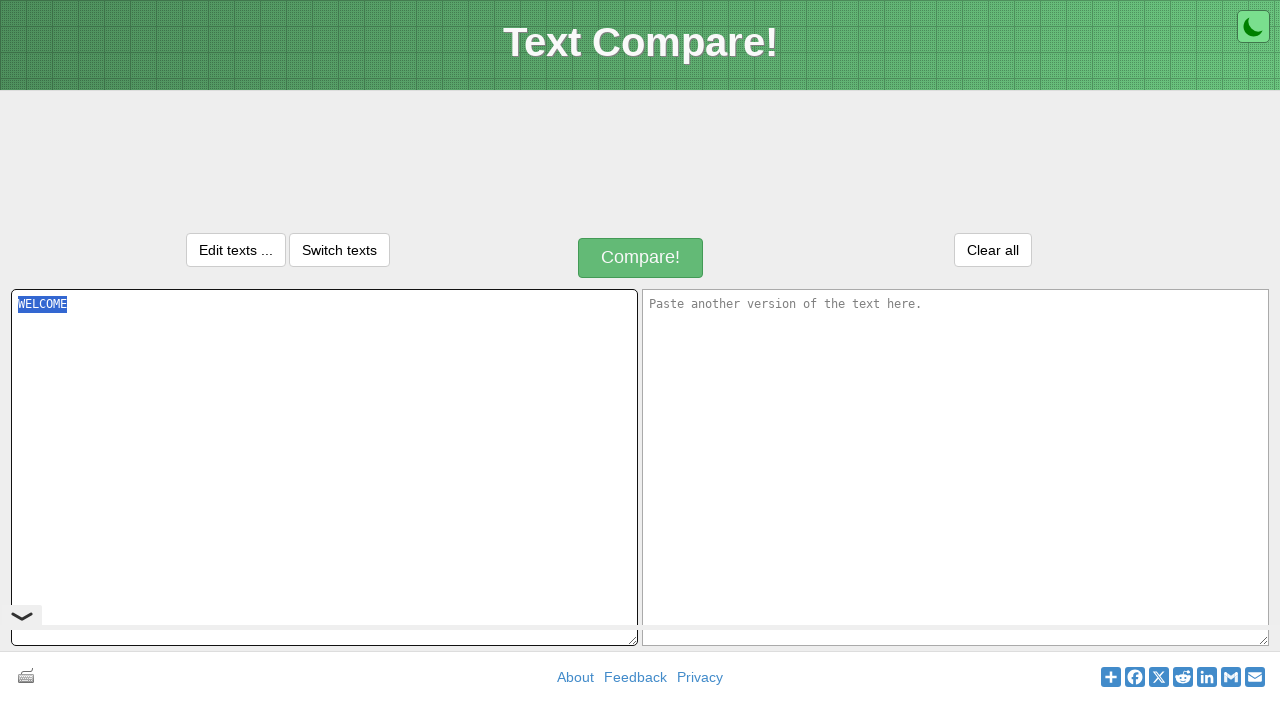

Tabbed to move focus to the second textarea
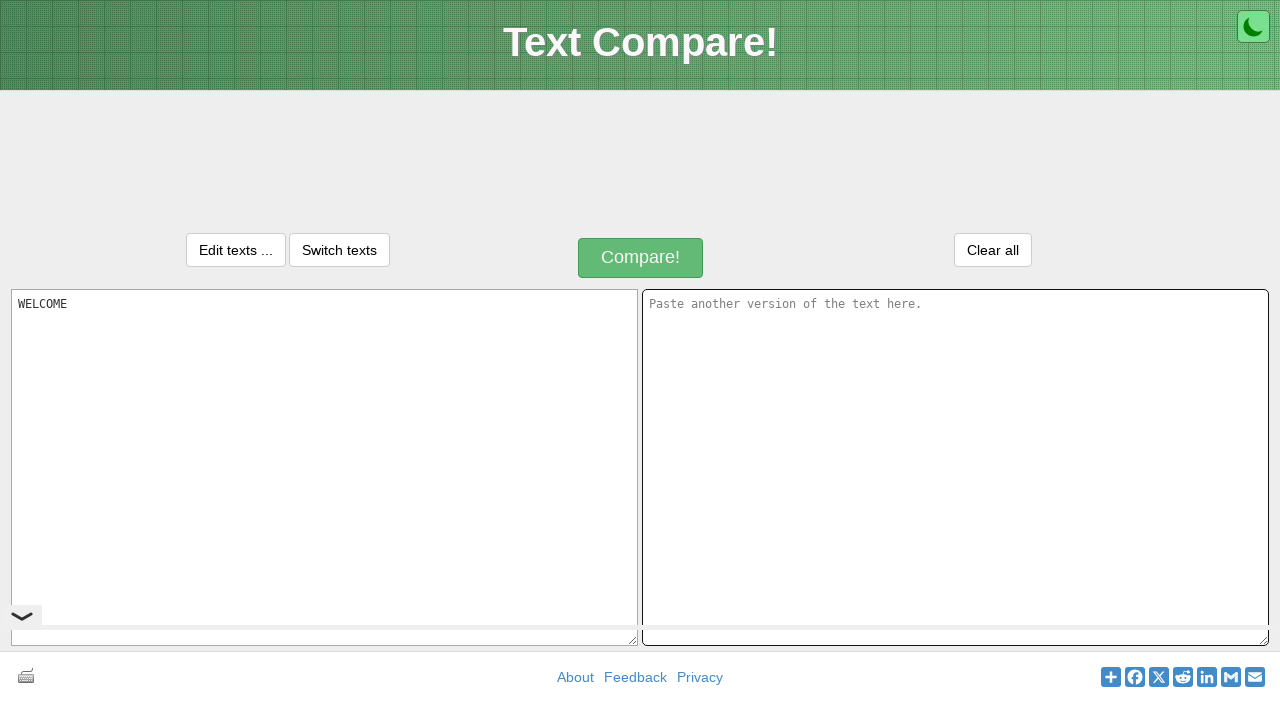

Pasted text into second textarea using Ctrl+V
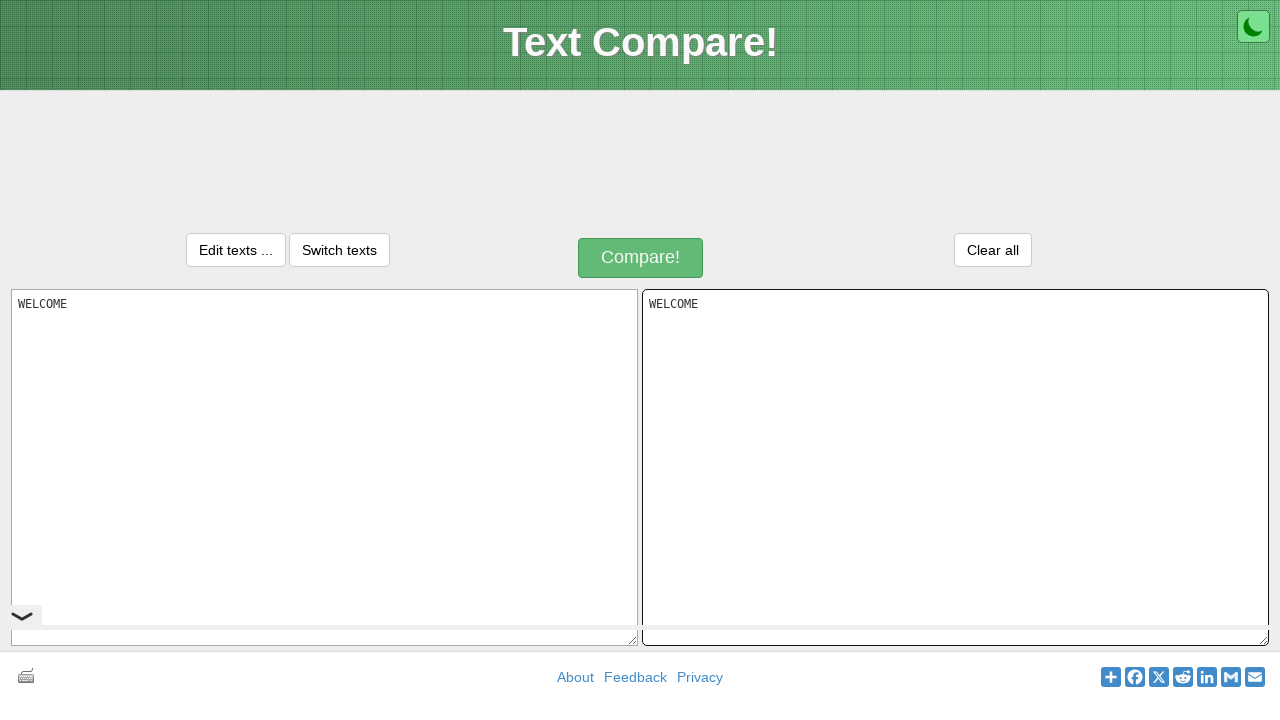

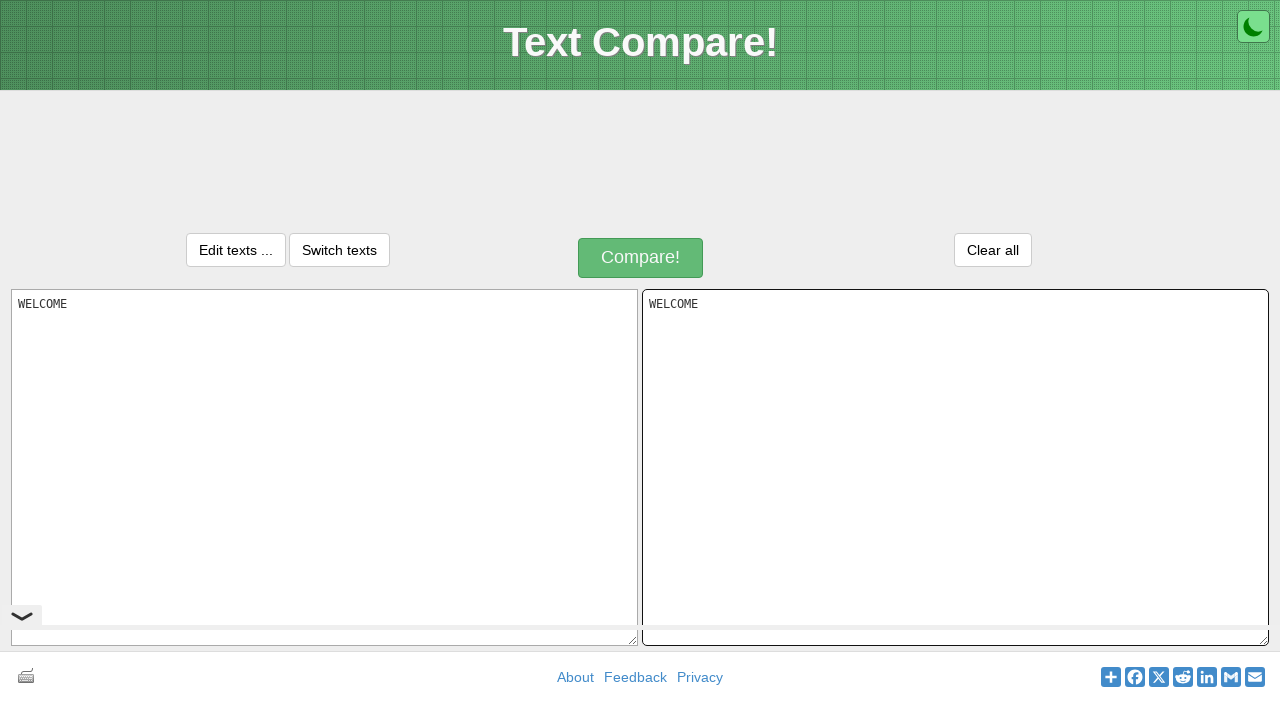